Navigates to the Brazilian IPEADATA economic portal, searches for "ipca" (inflation index), clicks the search button, switches to a content frame, and clicks on the IPCA variation rate link to view the data table.

Starting URL: http://www.ipeadata.gov.br/Default.aspx

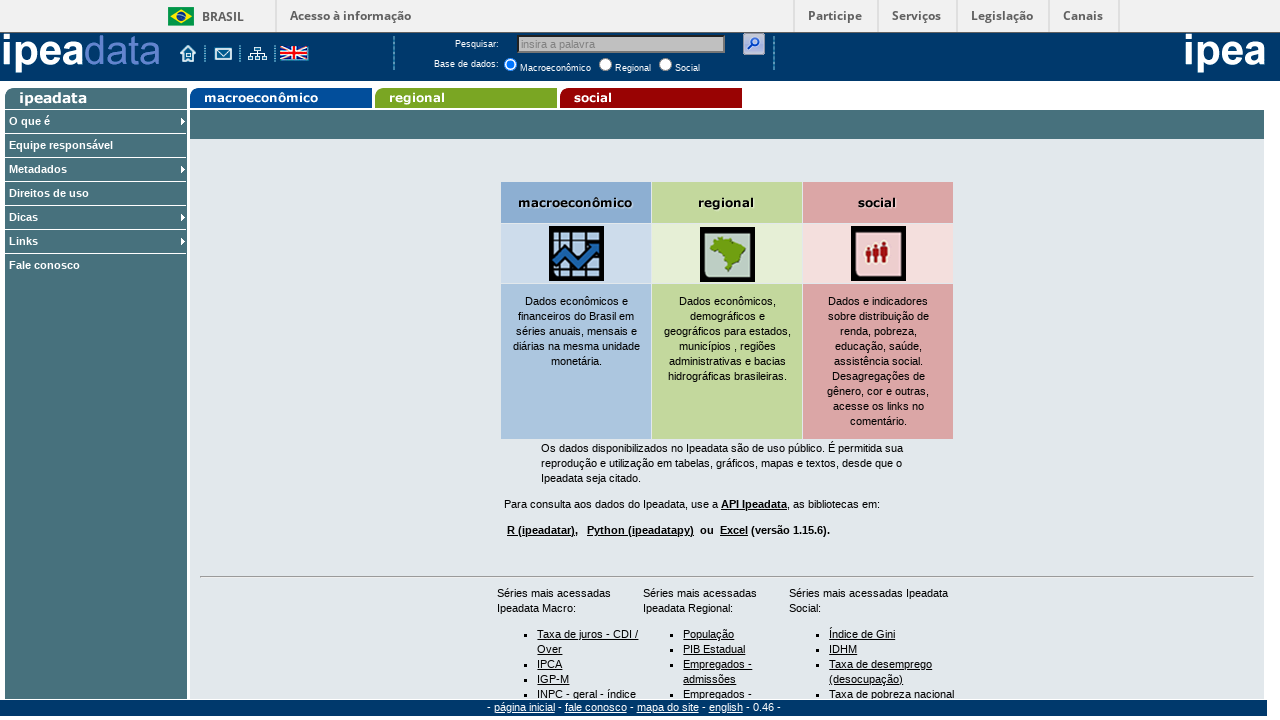

Filled search box with 'ipca' on #busca
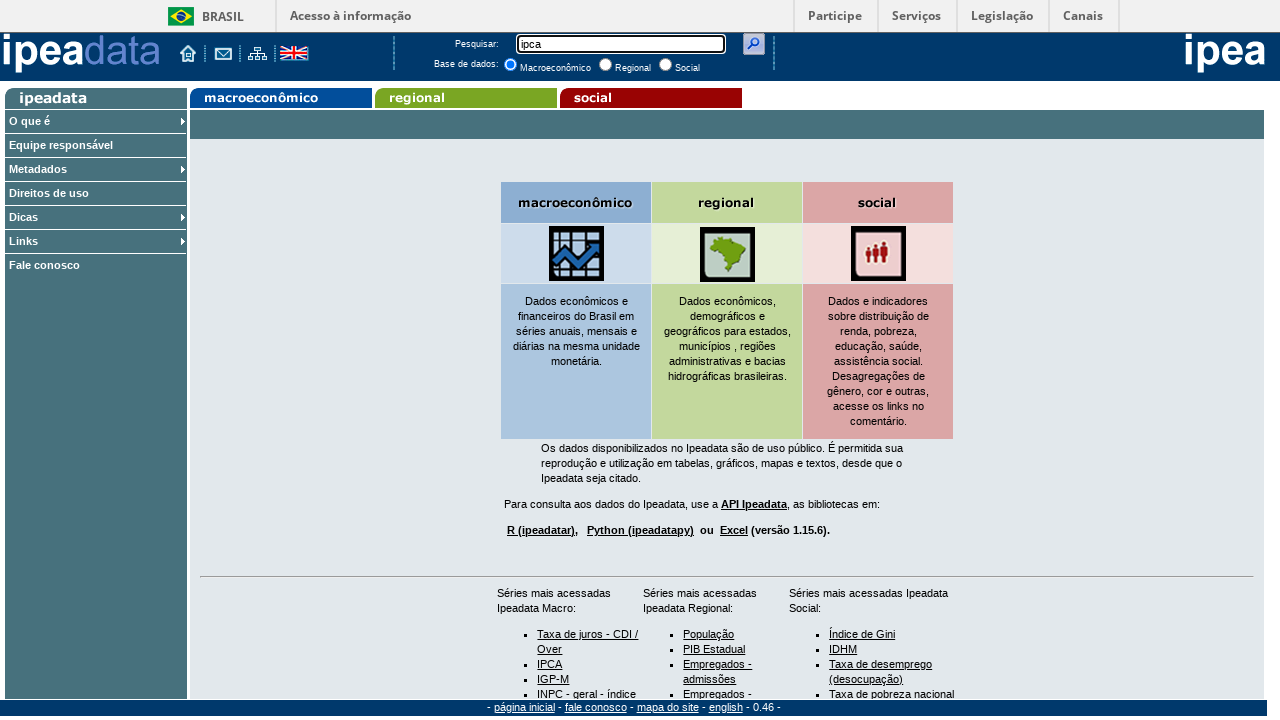

Clicked search button at (754, 44) on #barra_superior_azul > table > tbody > tr > td:nth-child(12) > table:nth-child(1
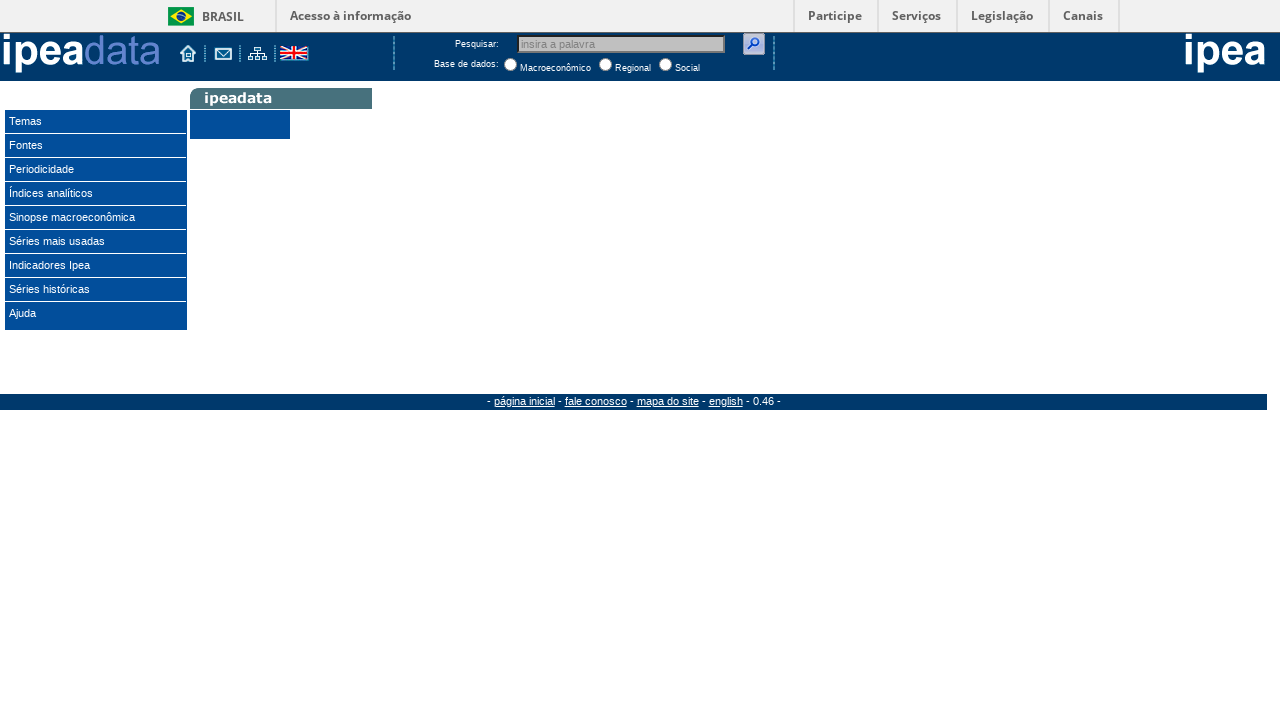

Located content iframe
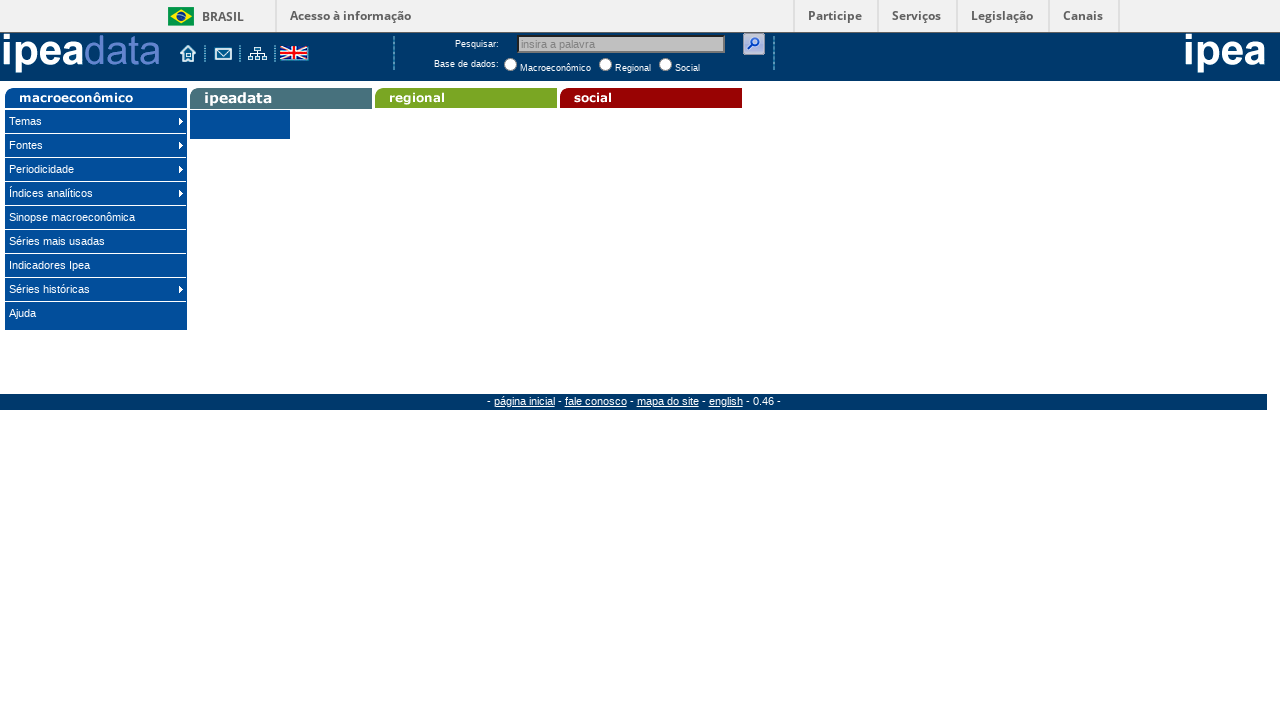

Clicked on IPCA variation rate link at (294, 566) on #conteudo >> internal:control=enter-frame >> internal:text="IPCA - taxa de varia
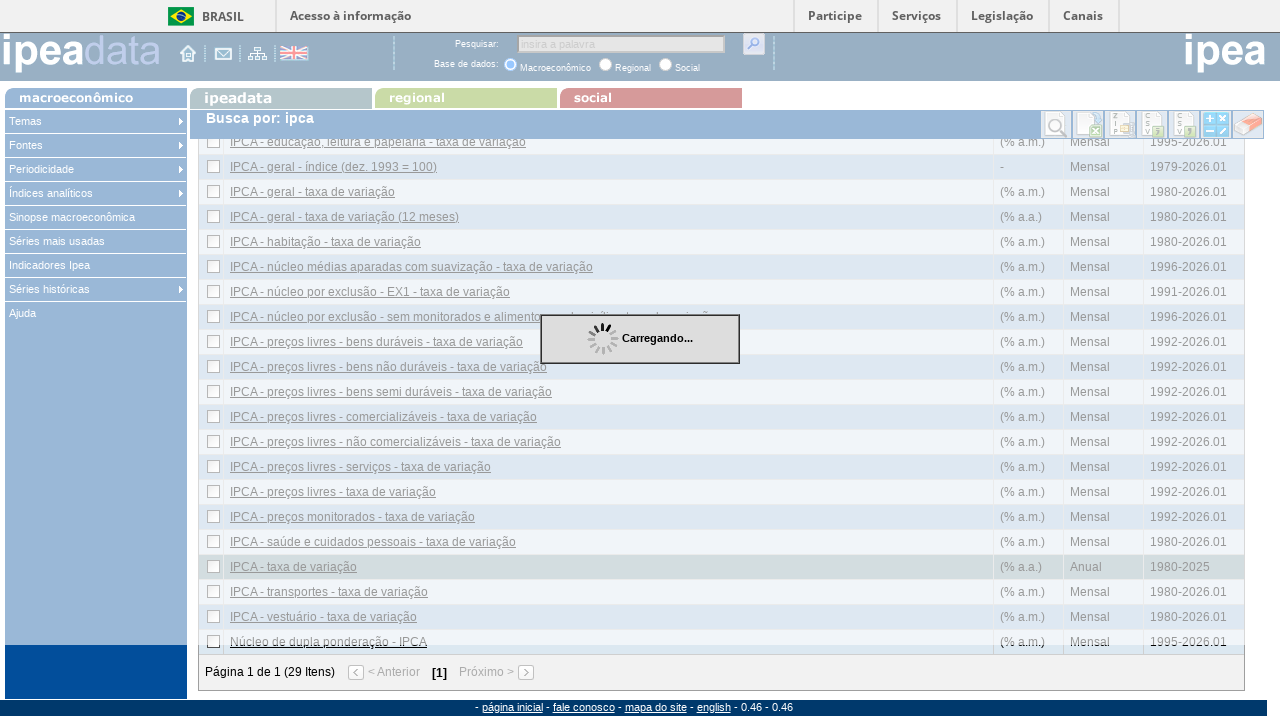

Data table loaded successfully
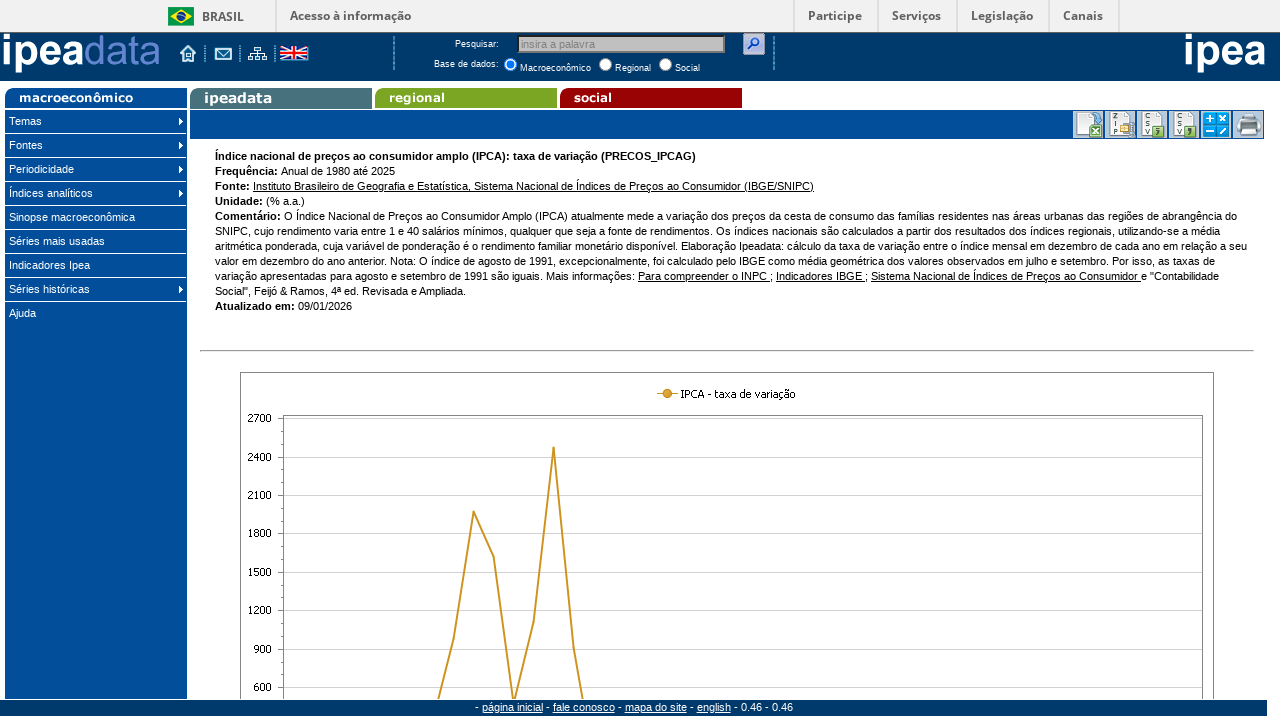

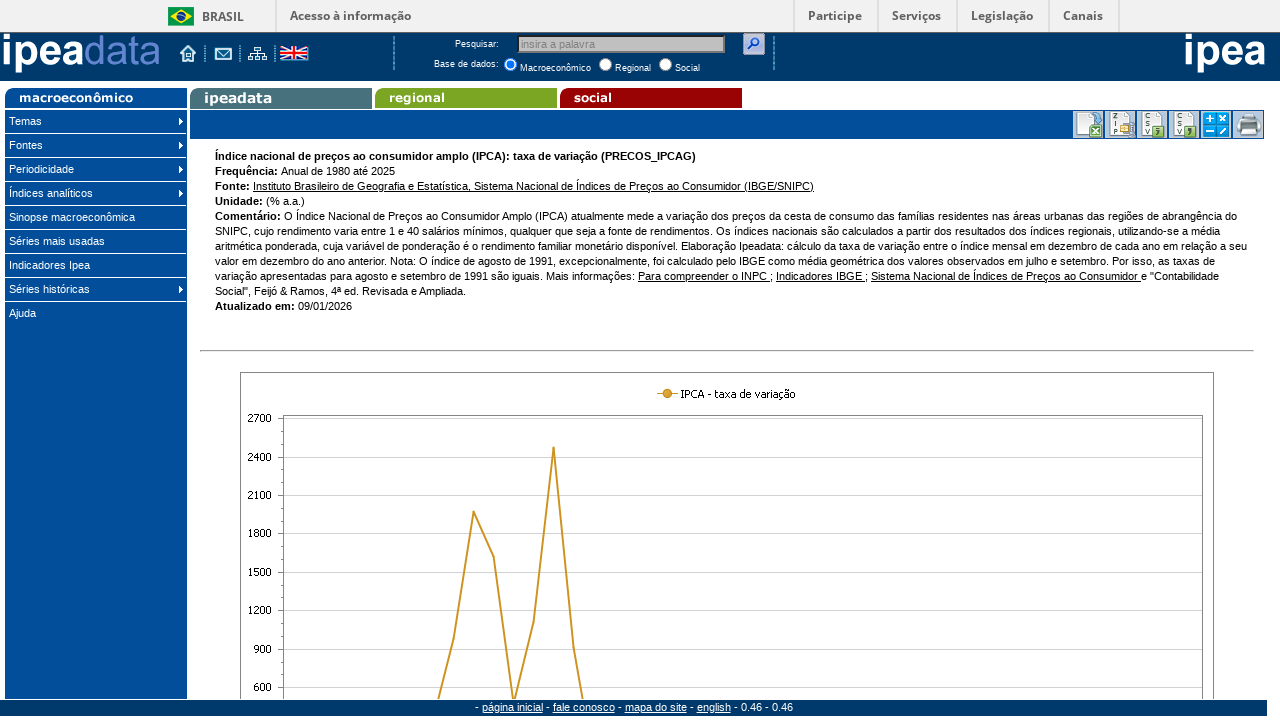